Navigates from the home page to the A/B Testing page by clicking the corresponding link

Starting URL: https://the-internet.herokuapp.com/

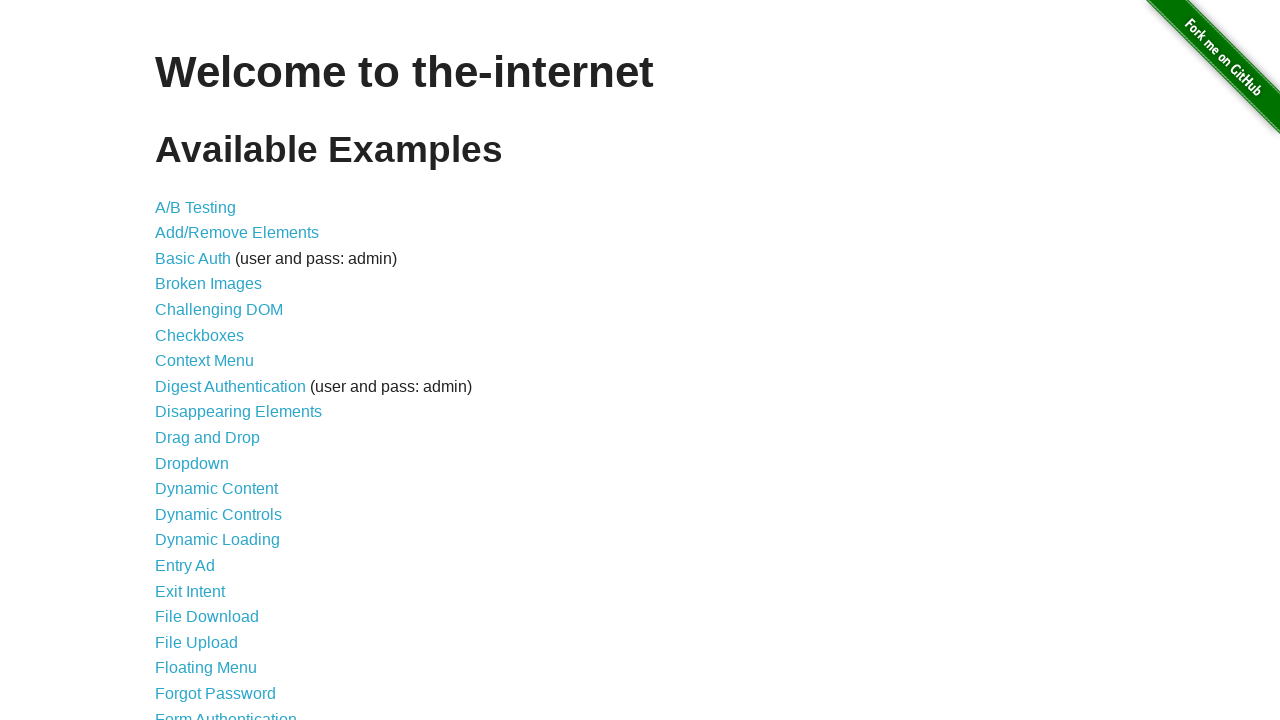

Clicked on the A/B Testing link from home page at (196, 207) on internal:role=link[name="A/B Testing"i]
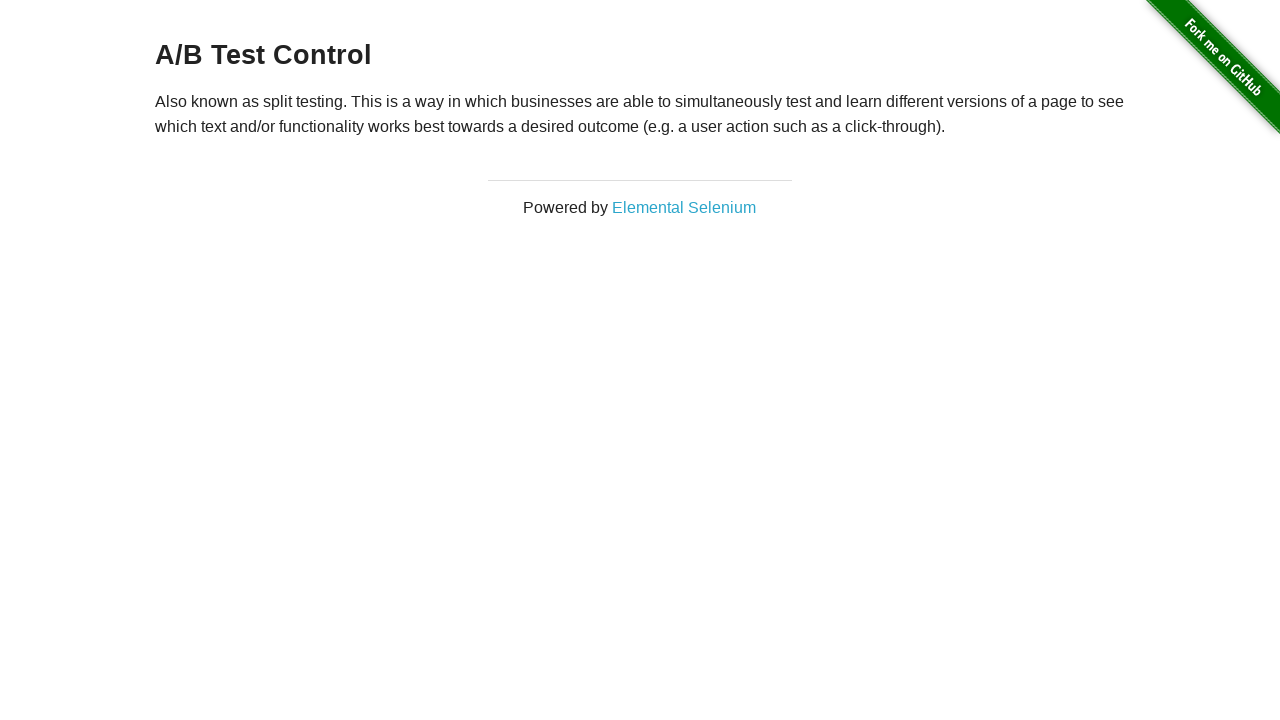

A/B Testing page loaded successfully
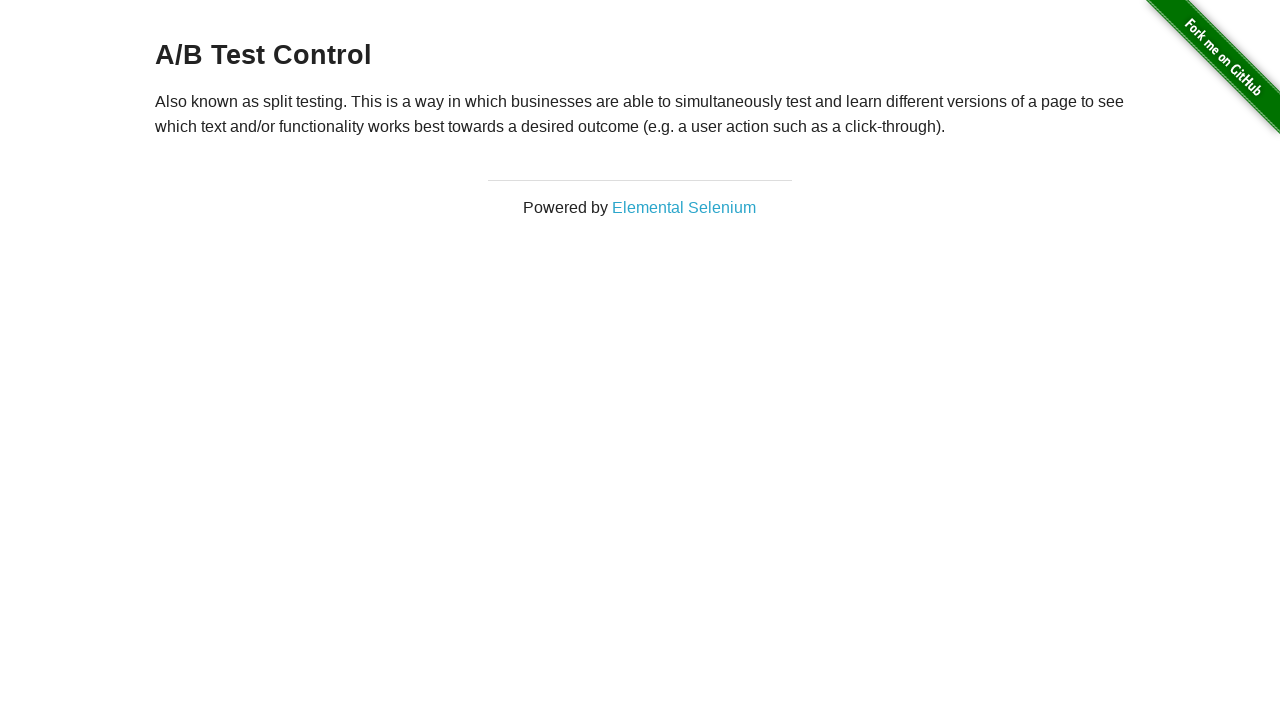

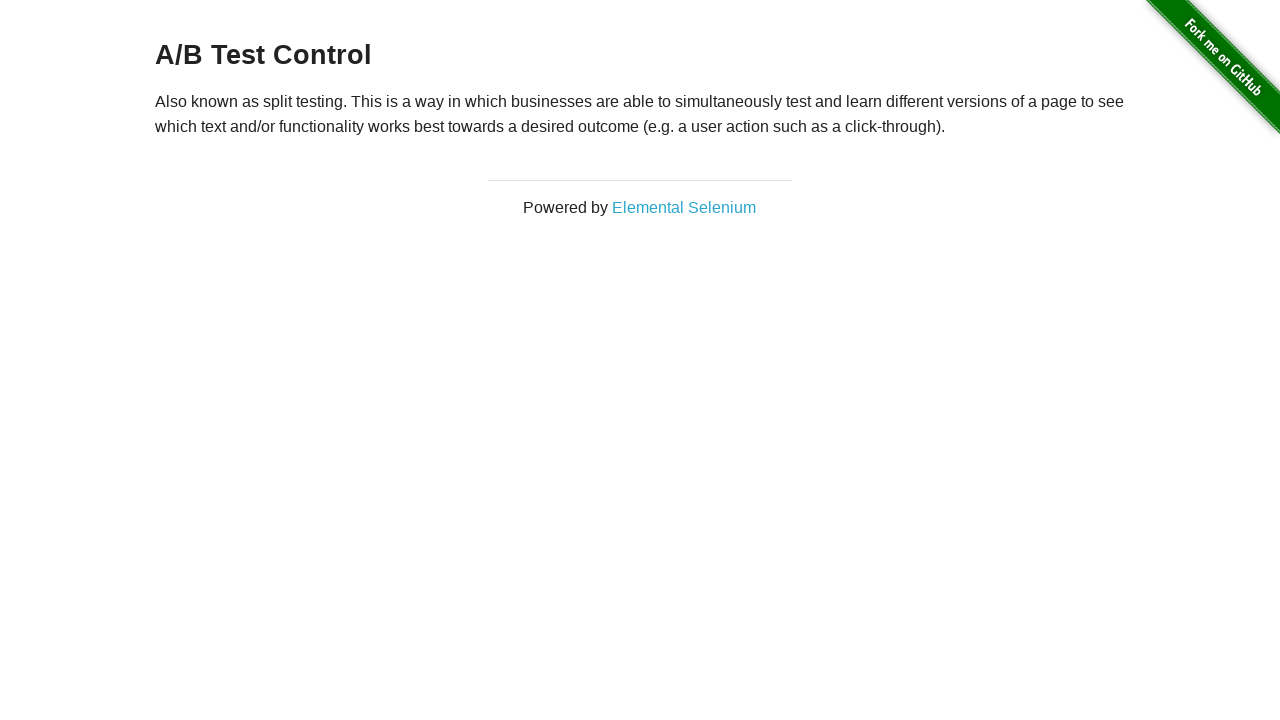